Tests JavaScript prompt alert handling by clicking the prompt button, entering text into the alert, accepting it, and verifying the result message displays the entered text.

Starting URL: https://the-internet.herokuapp.com/javascript_alerts

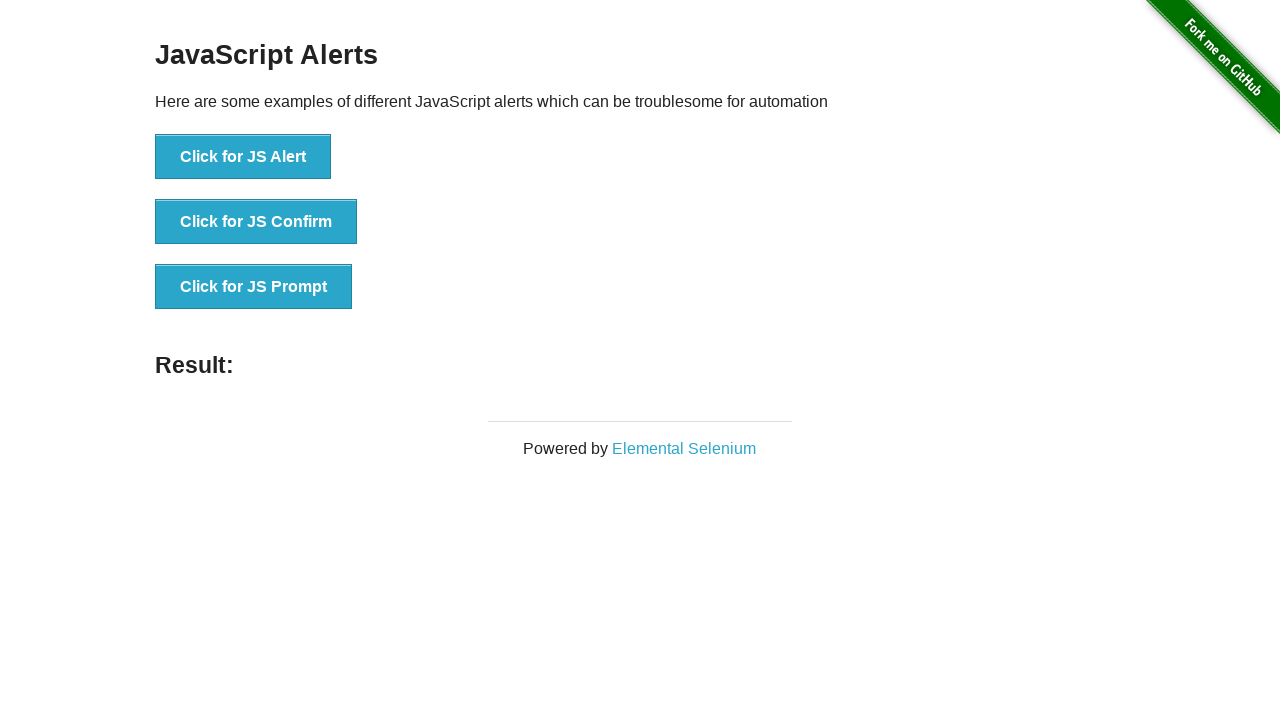

Clicked the JavaScript prompt button at (254, 287) on button[onclick='jsPrompt()']
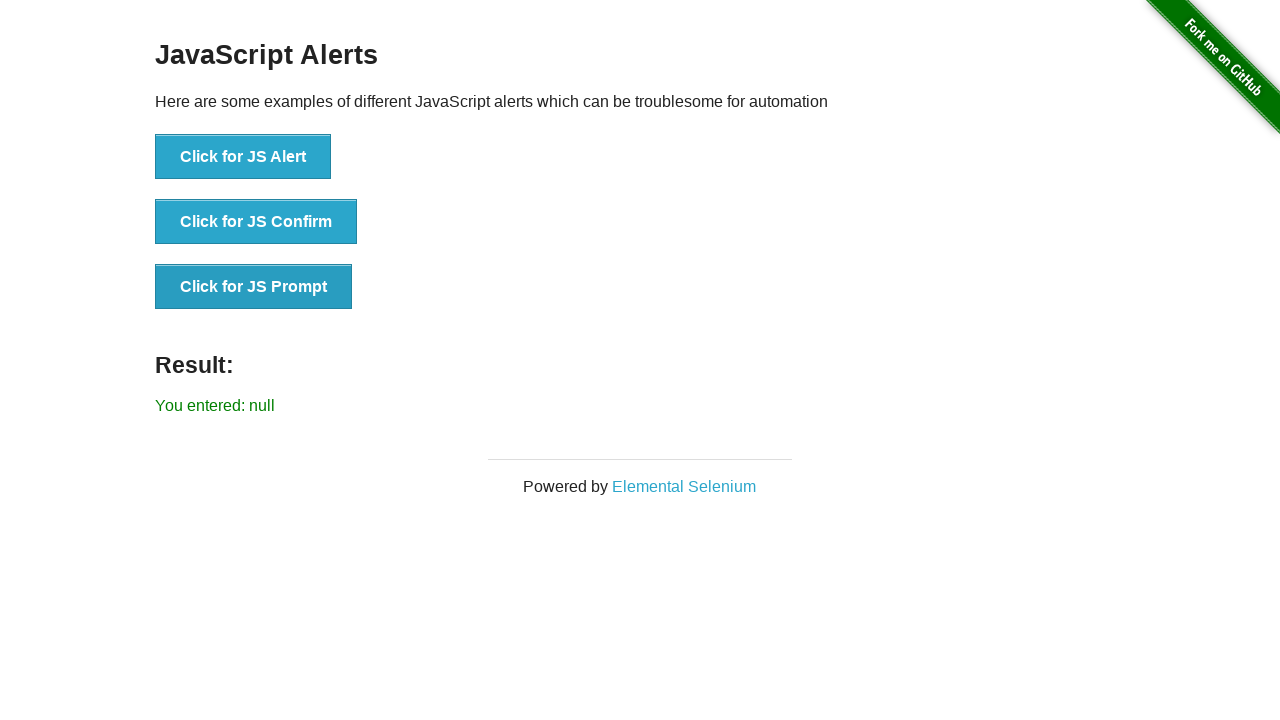

Set up dialog handler to accept prompt with text 'Marina'
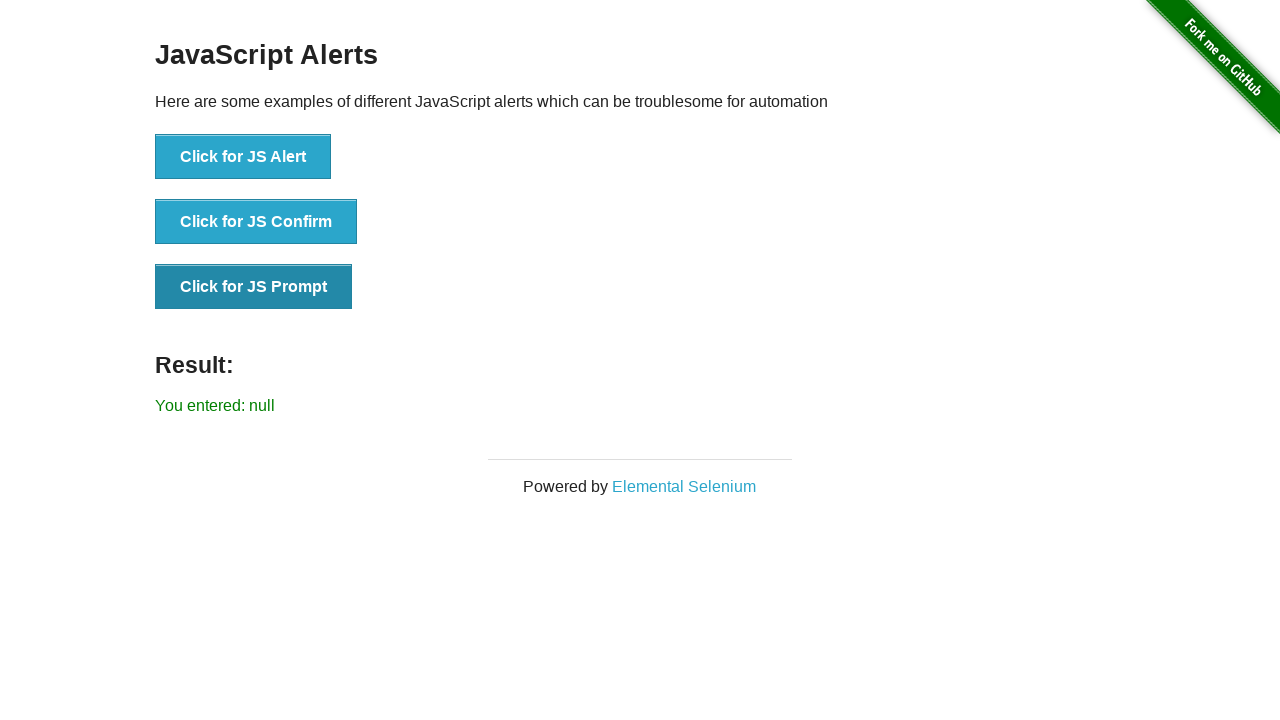

Clicked the JavaScript prompt button again to trigger dialog at (254, 287) on button[onclick='jsPrompt()']
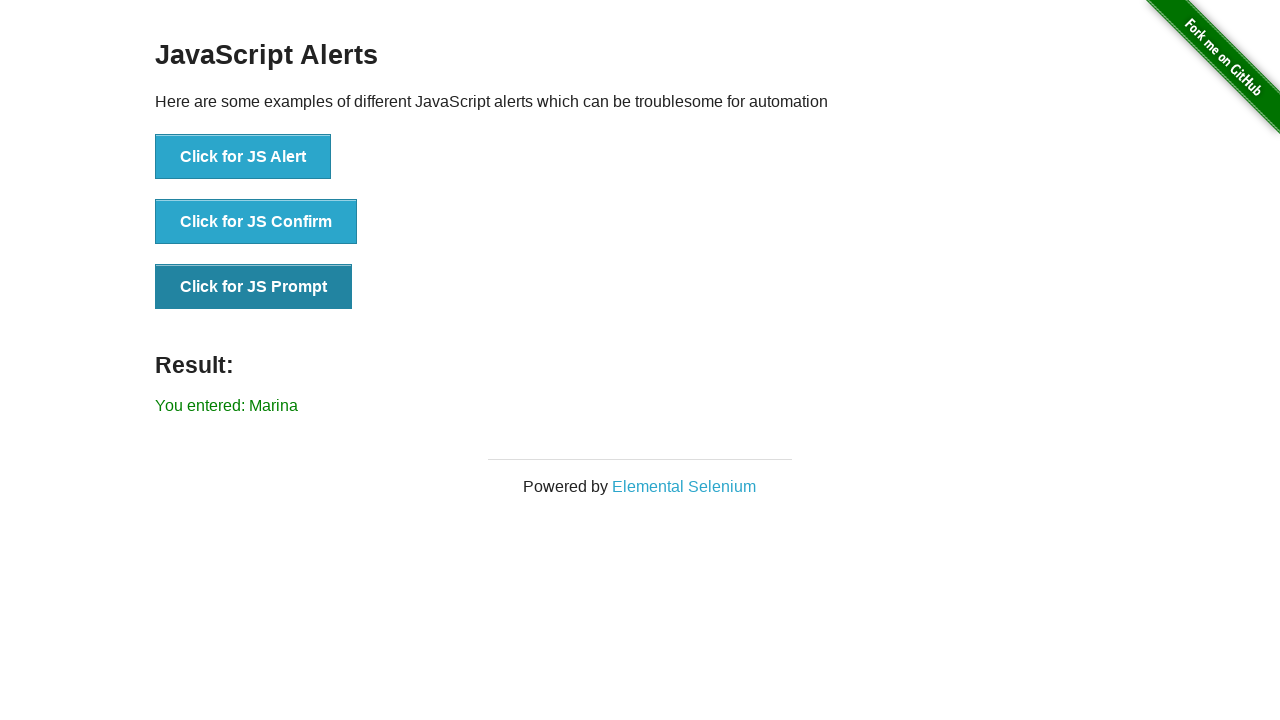

Result text element loaded and is visible
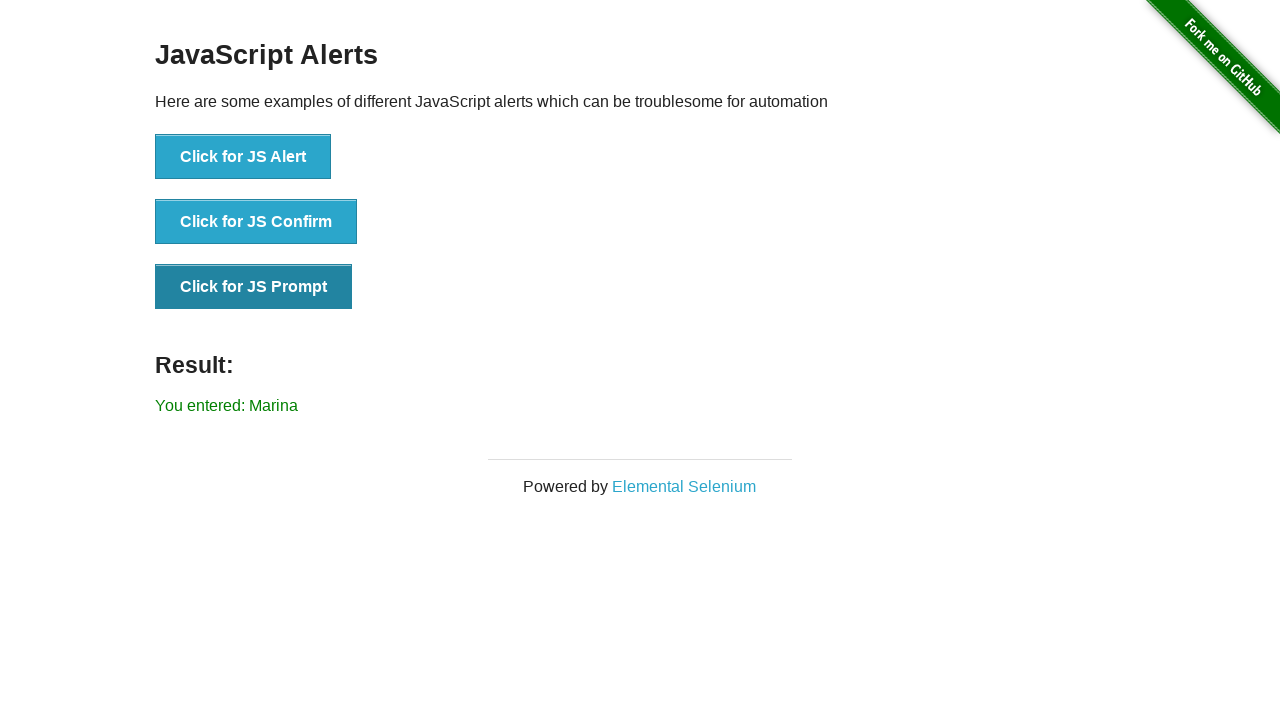

Retrieved result text: 'You entered: Marina'
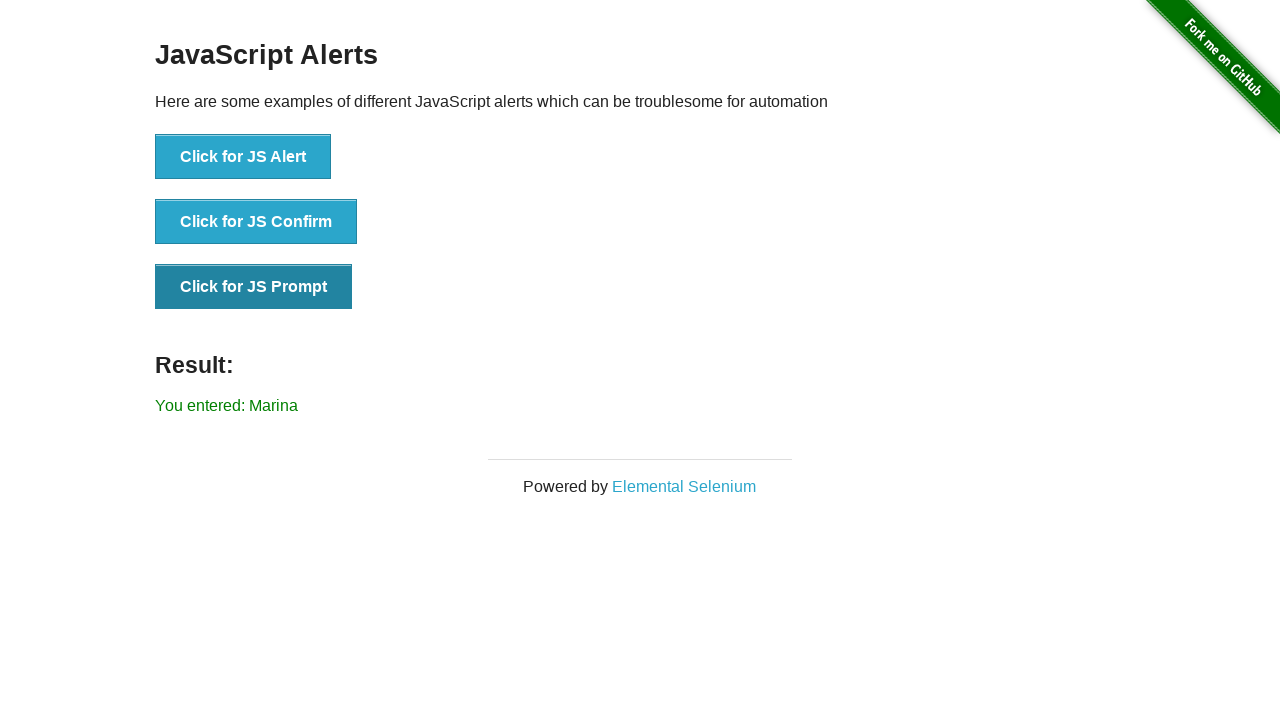

Verified result text matches expected value 'You entered: Marina'
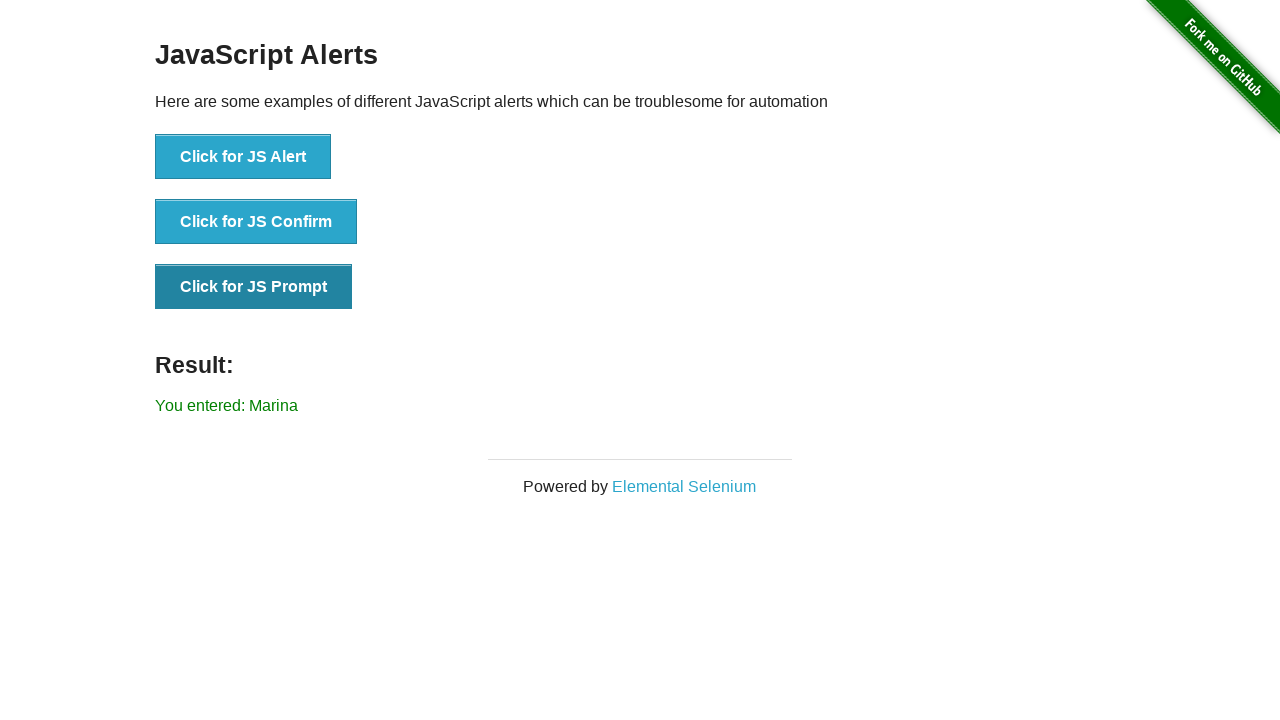

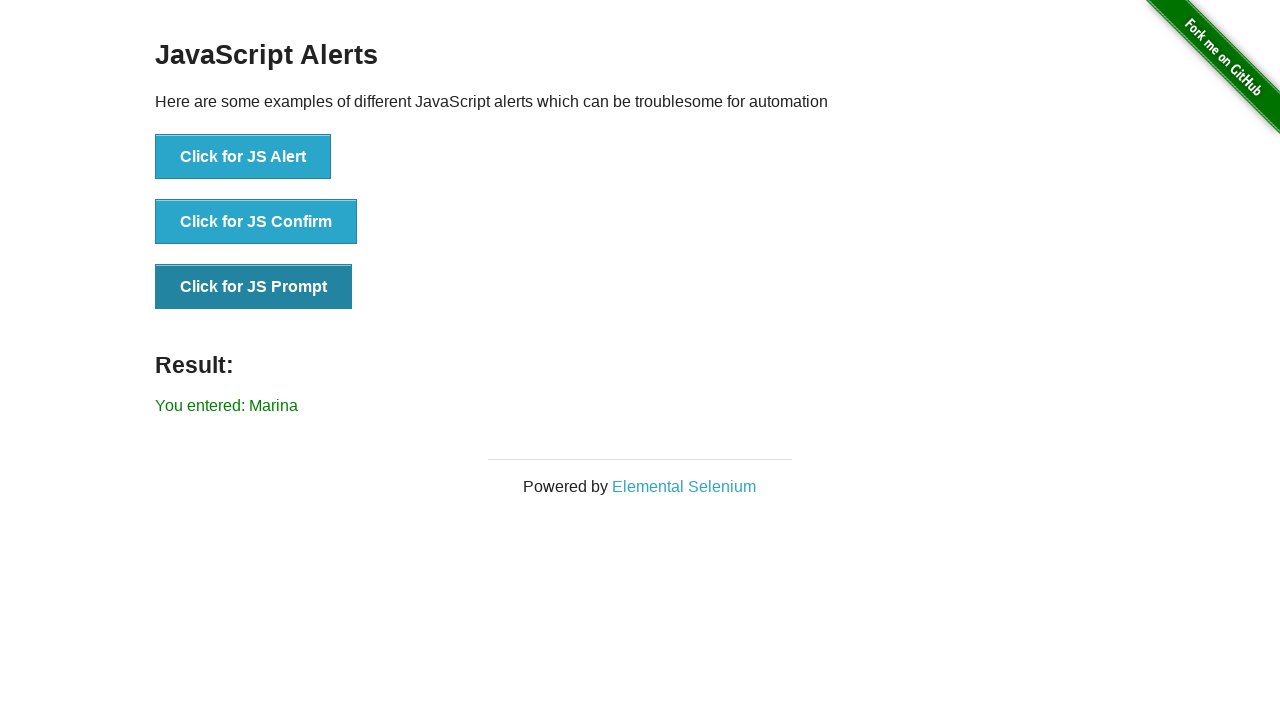